Navigates to The Internet homepage and clicks on the sixth link in the list

Starting URL: http://the-internet.herokuapp.com/

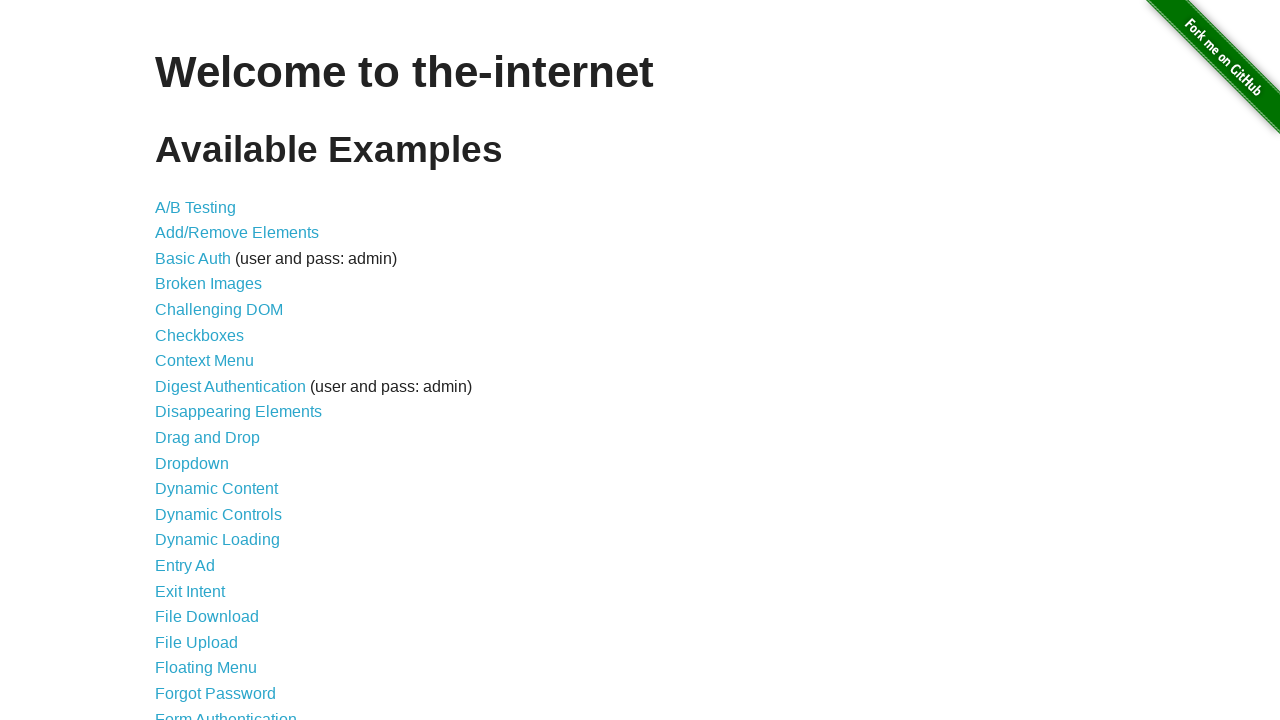

Clicked on the sixth link in the list (Checkboxes) at (200, 335) on xpath=/html/body/div[2]/div/ul/li[6]/a
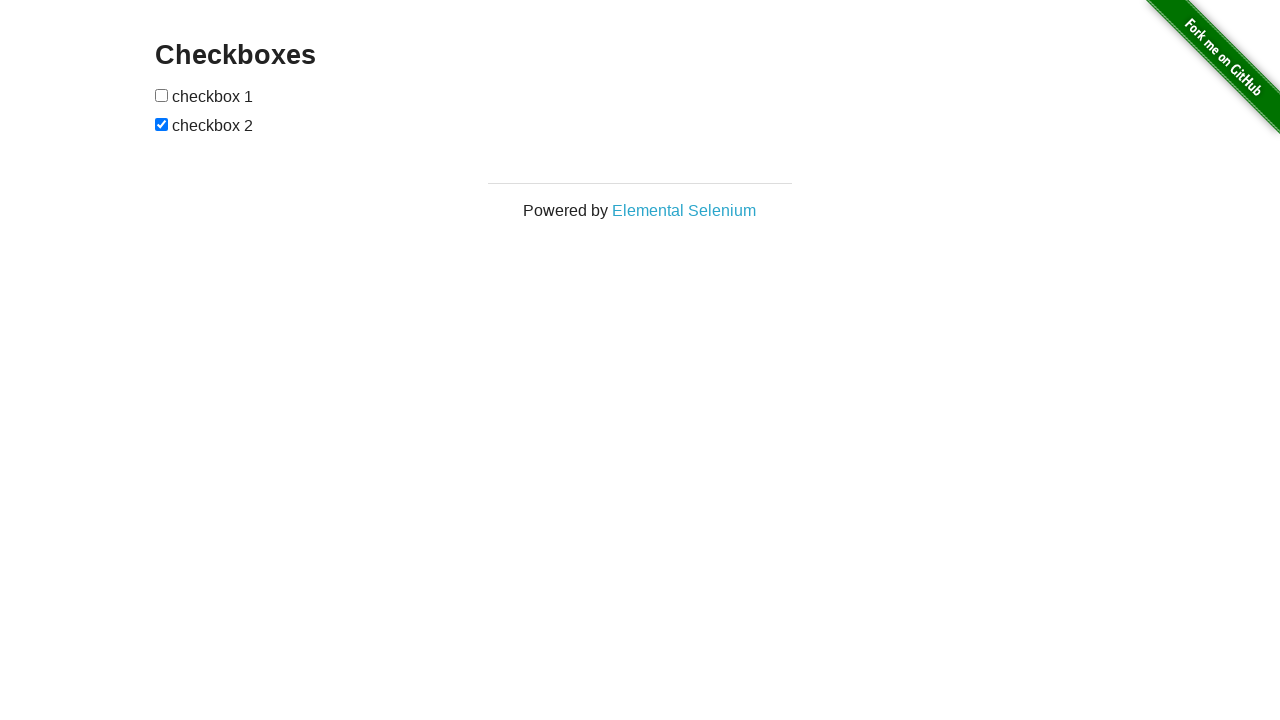

Verified page title is 'The Internet'
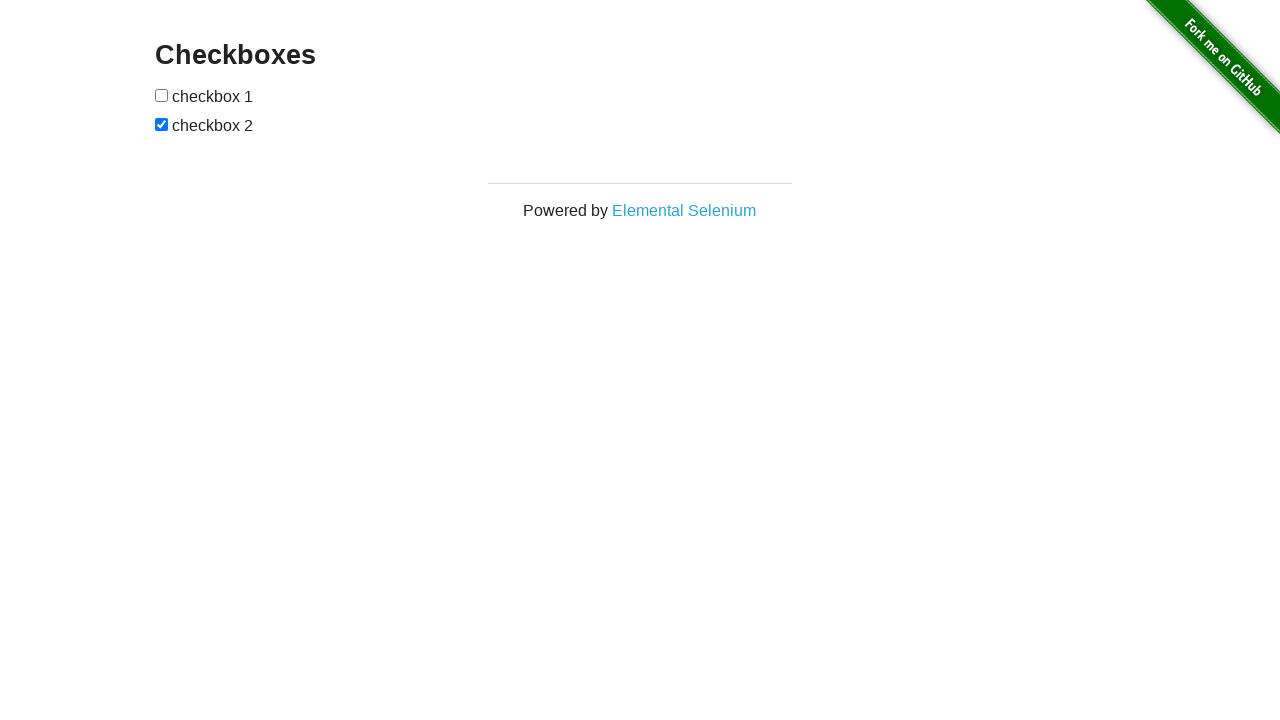

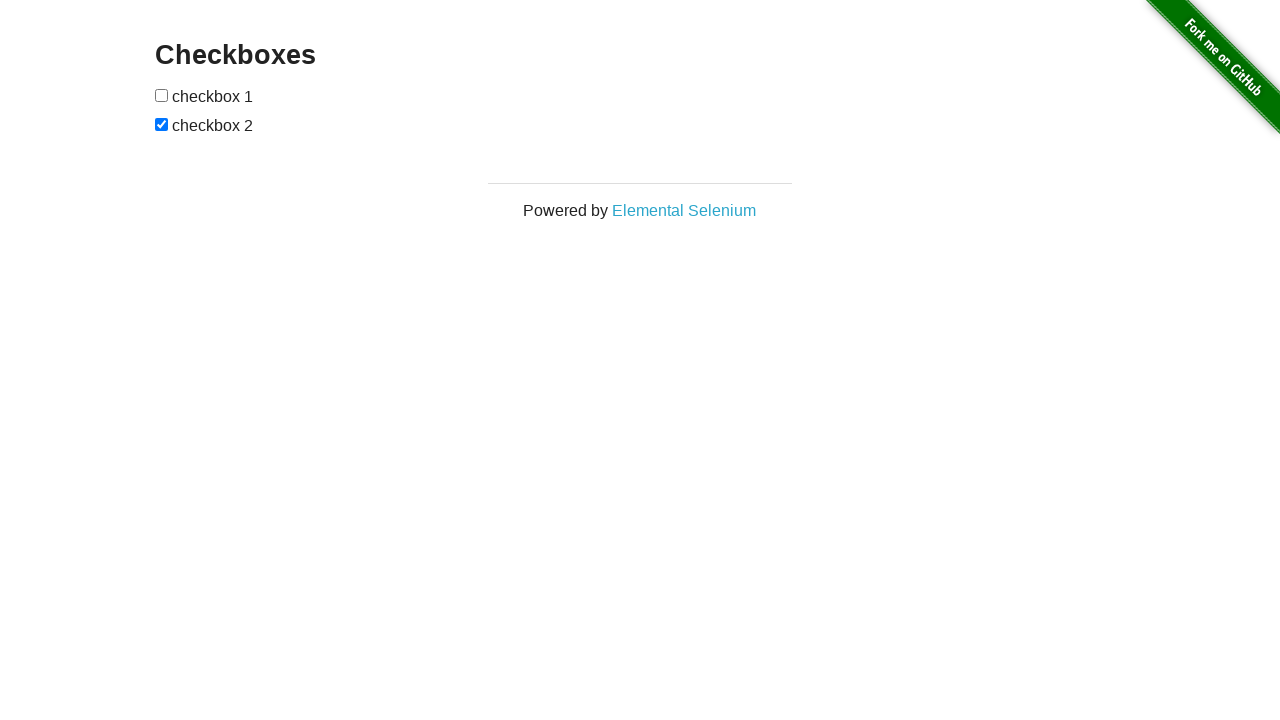